Tests mouse right-click (context click) functionality by right-clicking on a button element to trigger a context menu on a jQuery context menu demo page.

Starting URL: https://swisnl.github.io/jQuery-contextMenu/demo.html

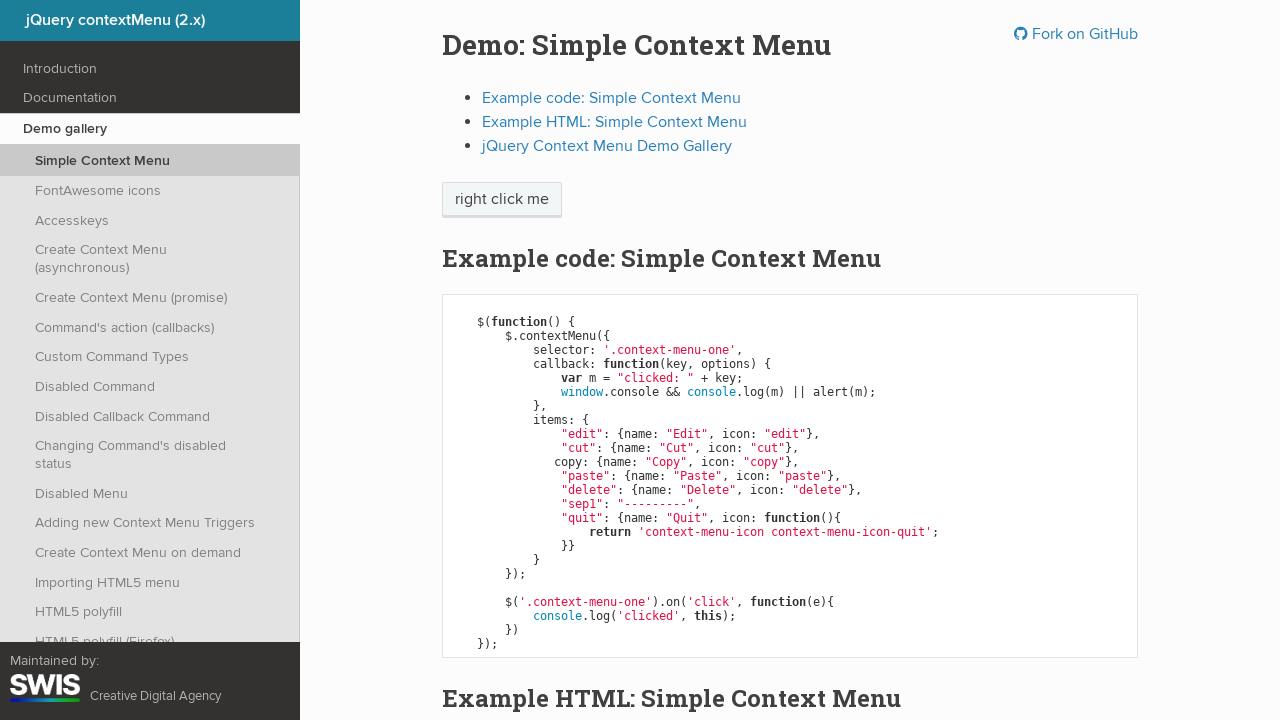

Located the context menu button element
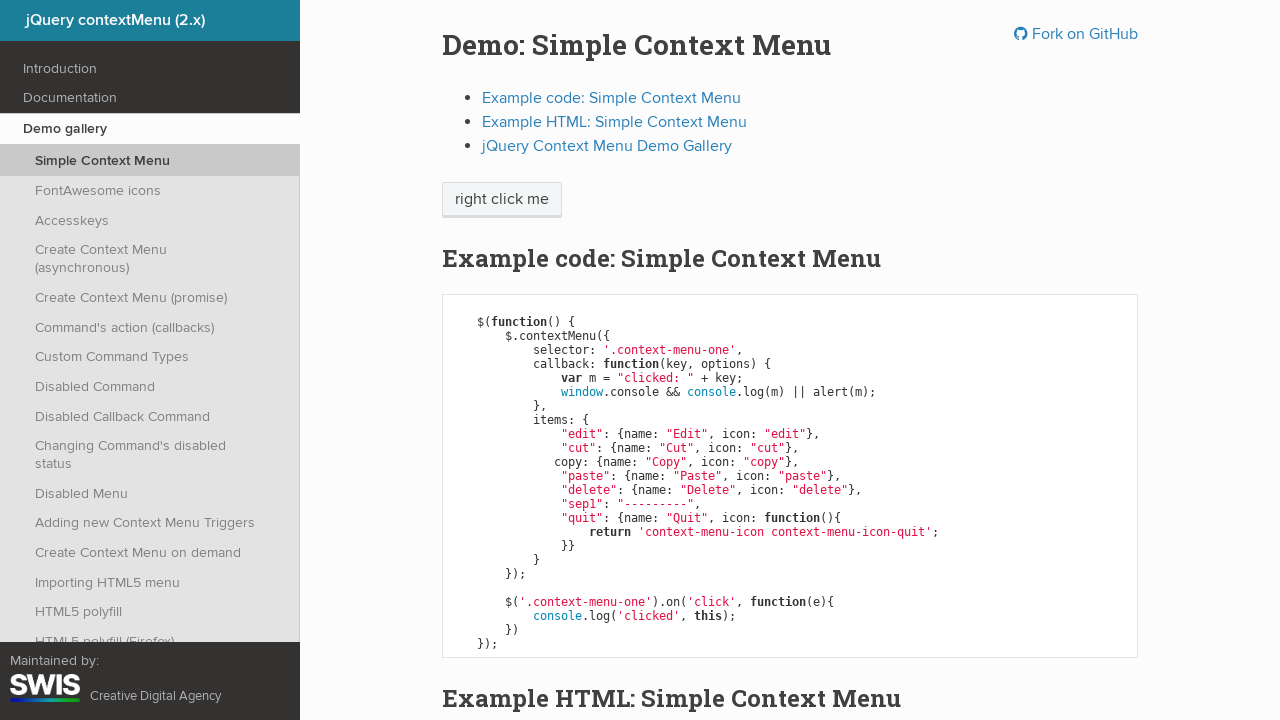

Right-clicked on the button to trigger context menu at (502, 200) on span.context-menu-one.btn.btn-neutral
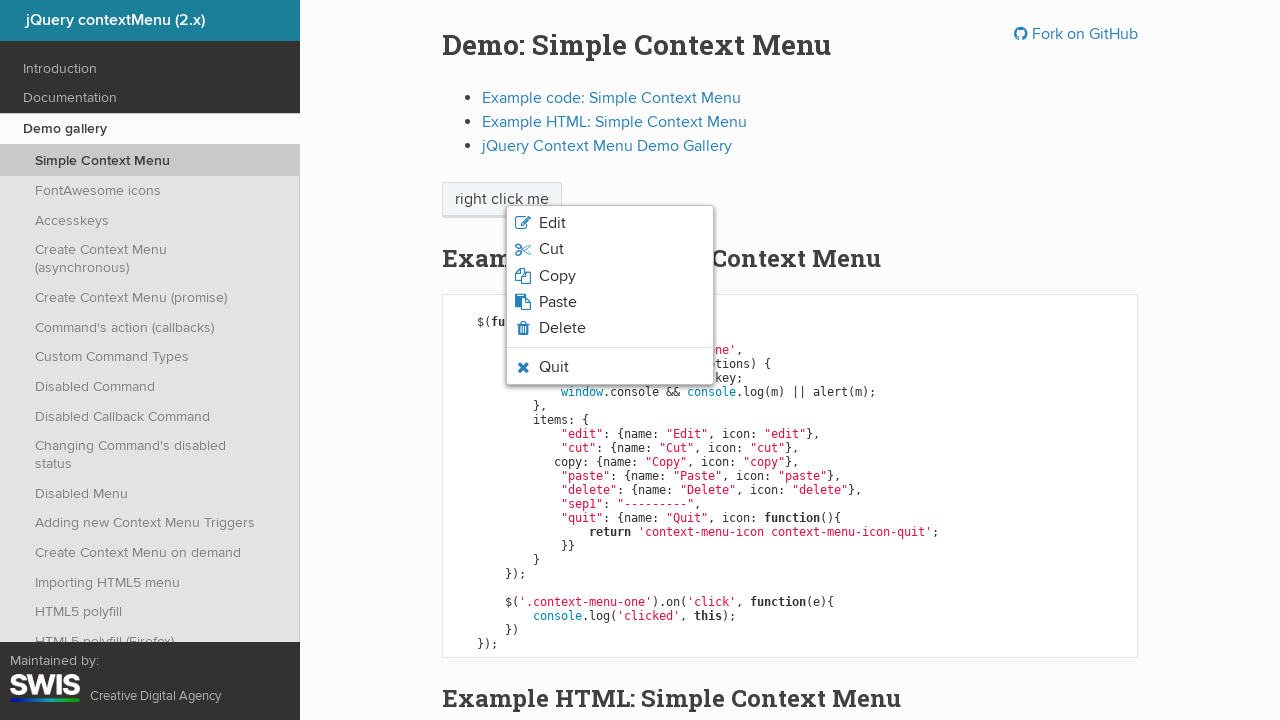

Context menu appeared and became visible
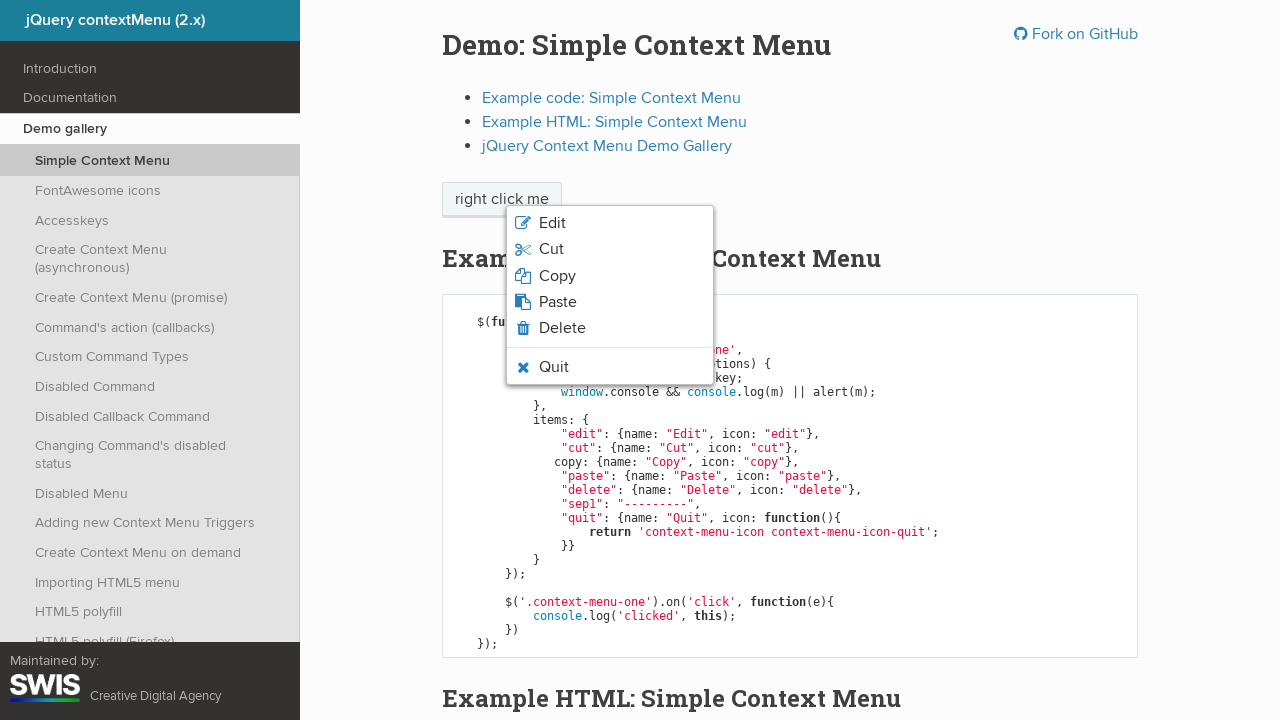

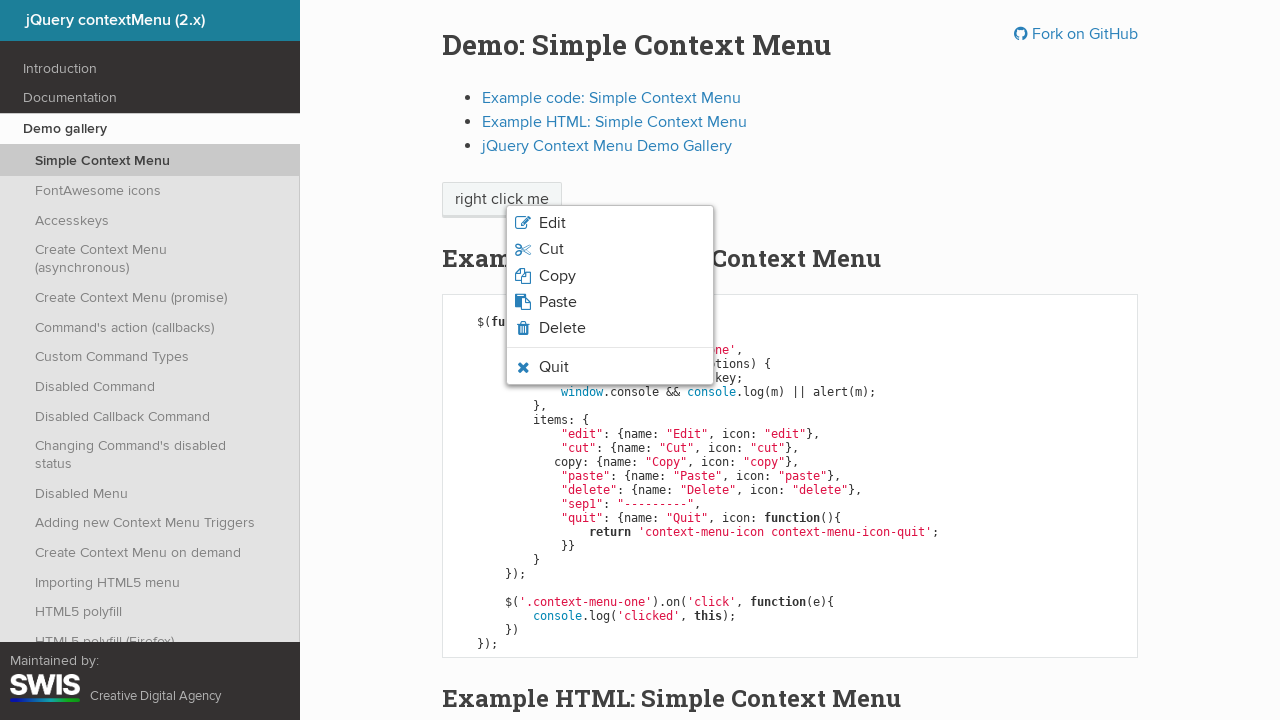